Navigates to MedTech Europe news page and waits for the news posts list to load

Starting URL: https://www.medtecheurope.org/news-and-events/news/

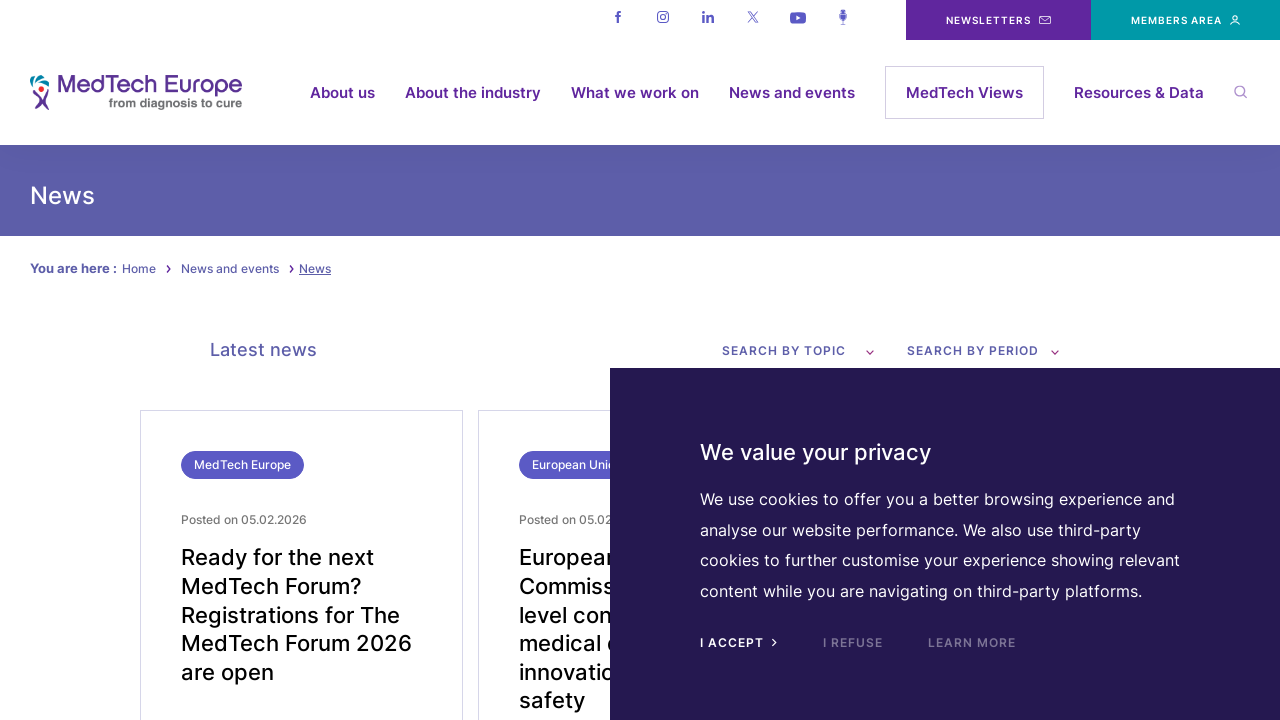

Navigated to MedTech Europe news page
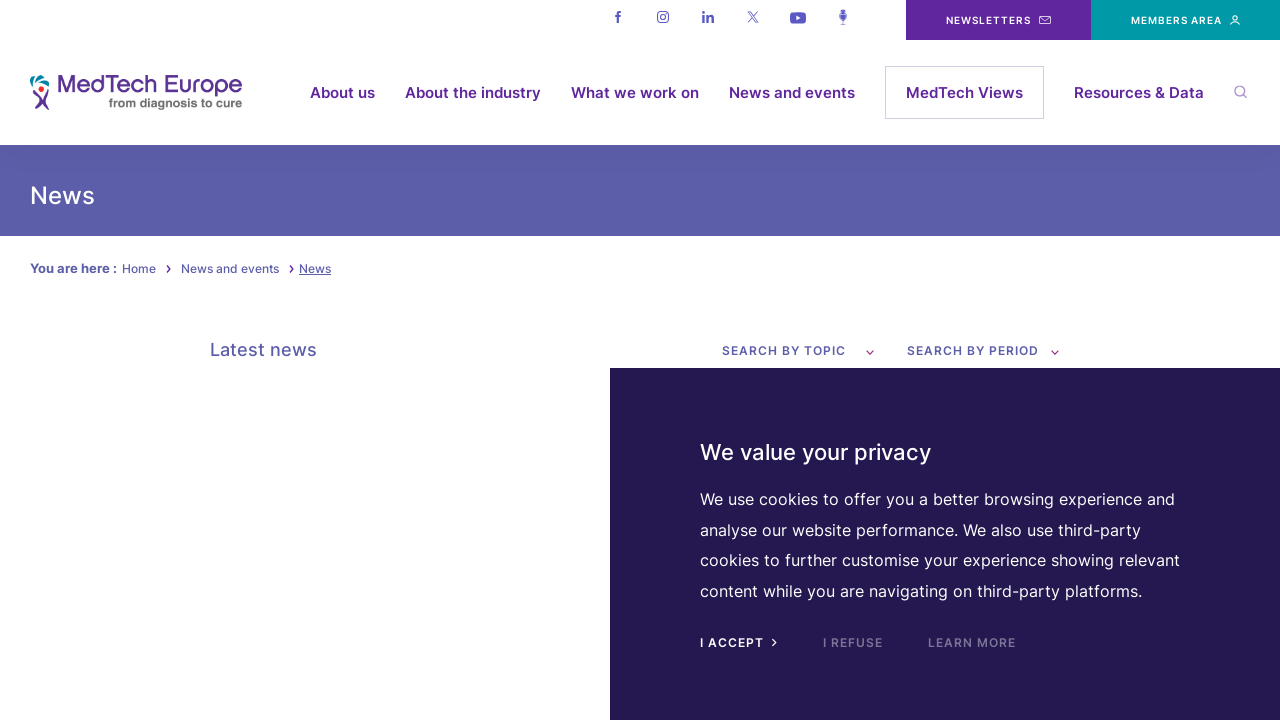

Posts list loaded and became visible
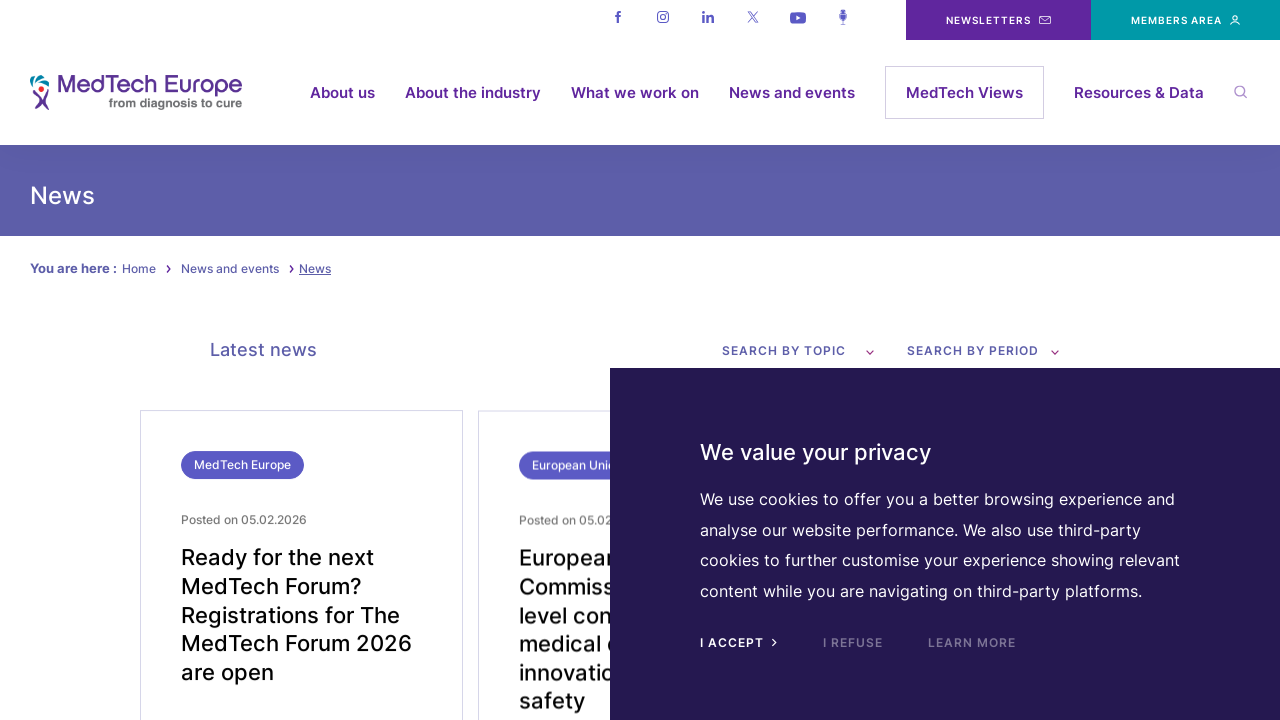

News items appeared in the posts list
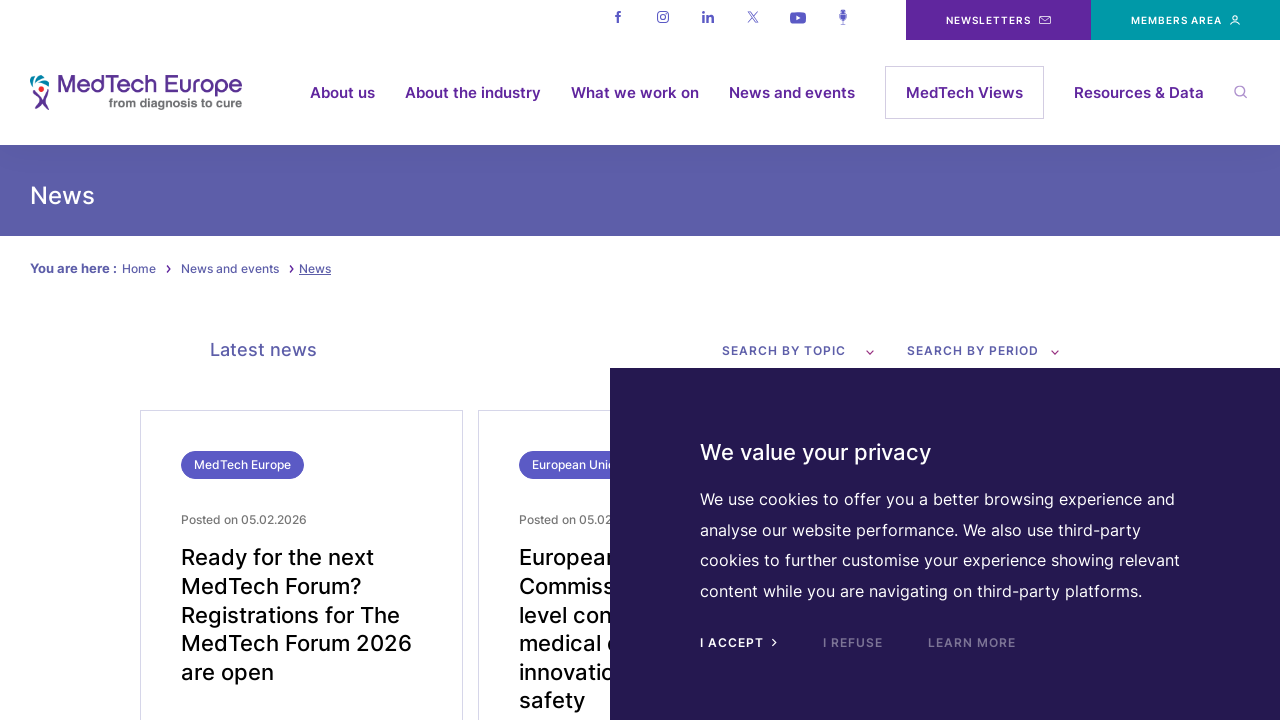

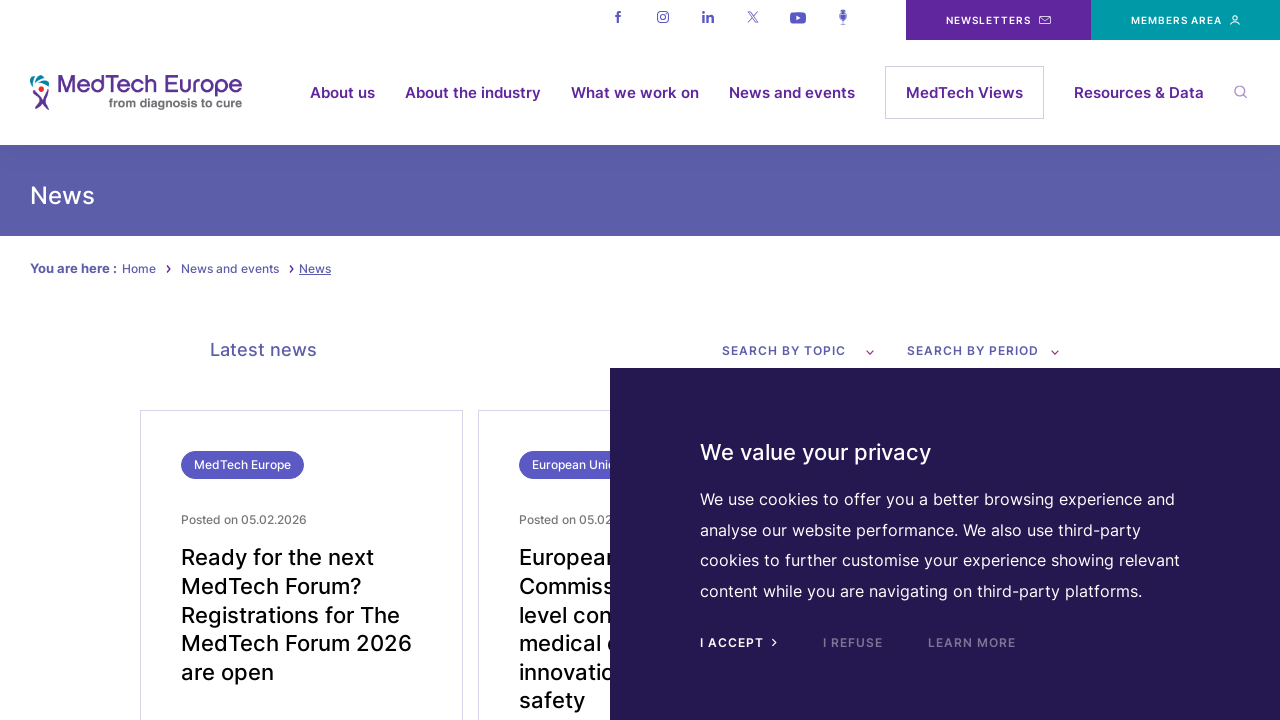